Tests navigation on W3Schools Java tutorial by clicking the "Next" button to advance to the next page in the tutorial series.

Starting URL: https://www.w3schools.com/java/default.asp

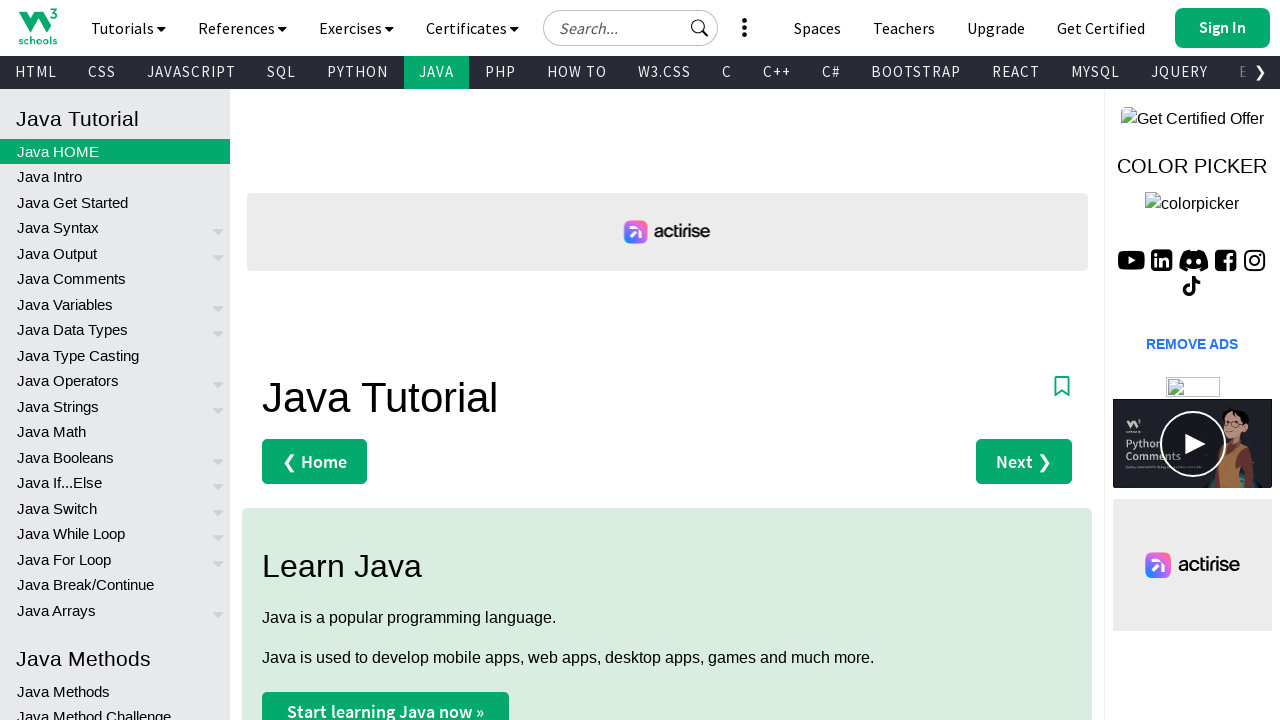

Waited for W3Schools Java tutorial page to load
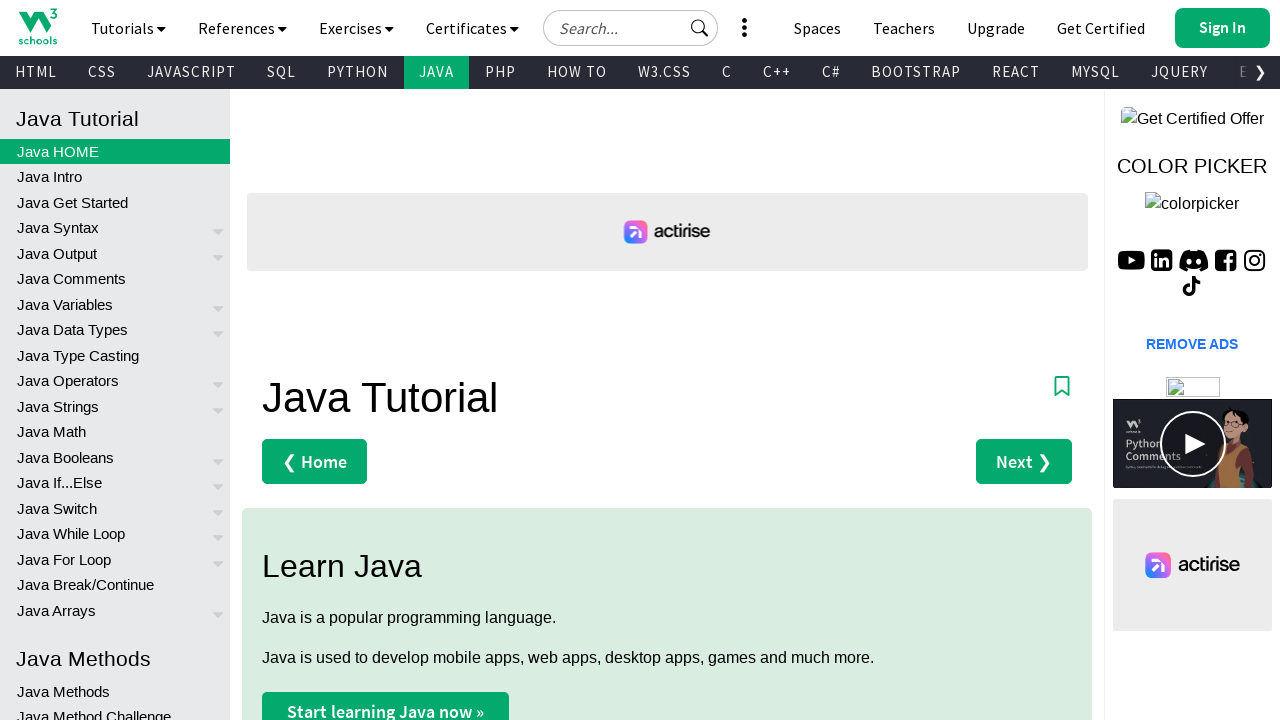

Clicked the Next button to advance to the next page in the tutorial series at (1222, 28) on .w3-right.w3-btn
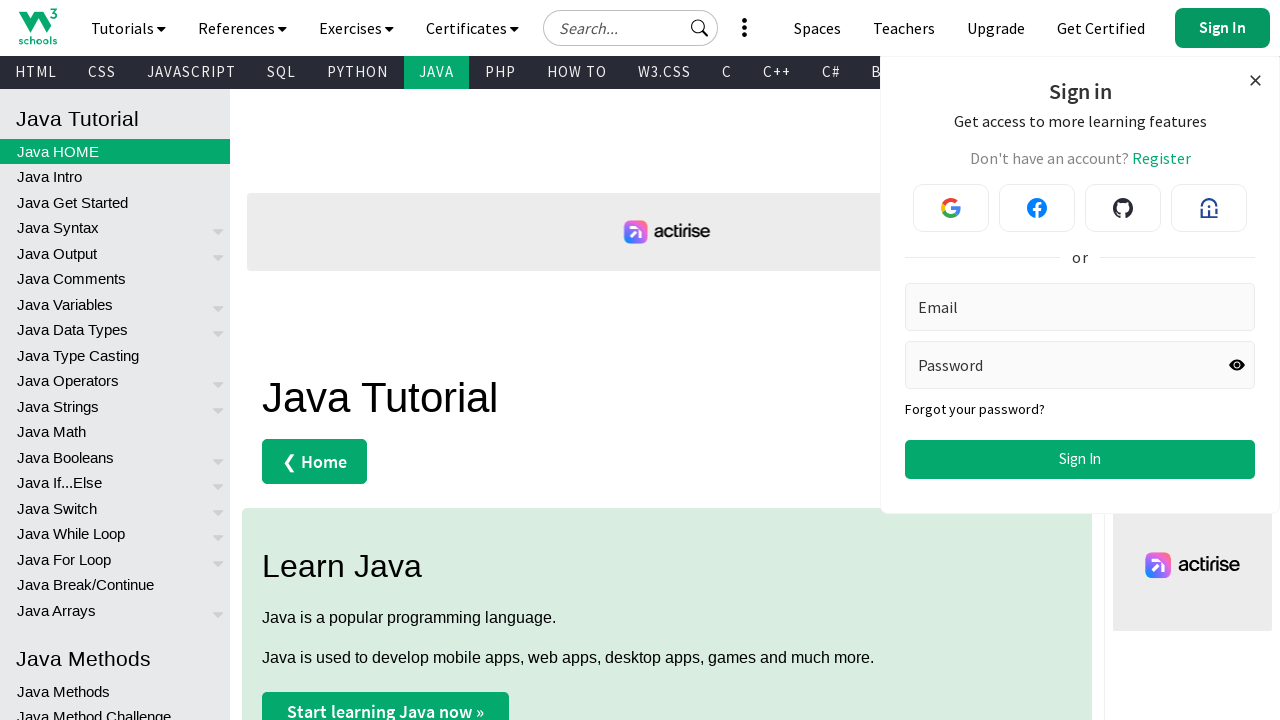

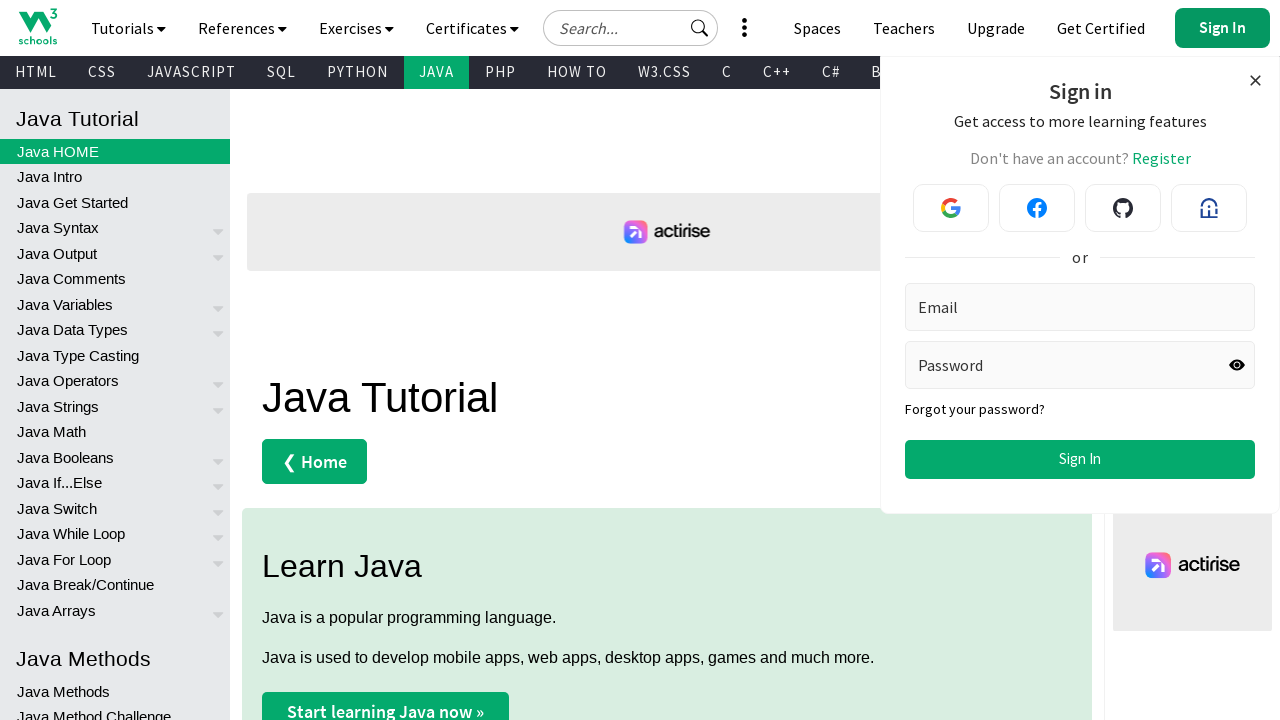